Tests dynamic button functionality by clicking a button multiple times to trigger a message

Starting URL: https://testpages.eviltester.com/styled/dynamic-buttons-simple.html

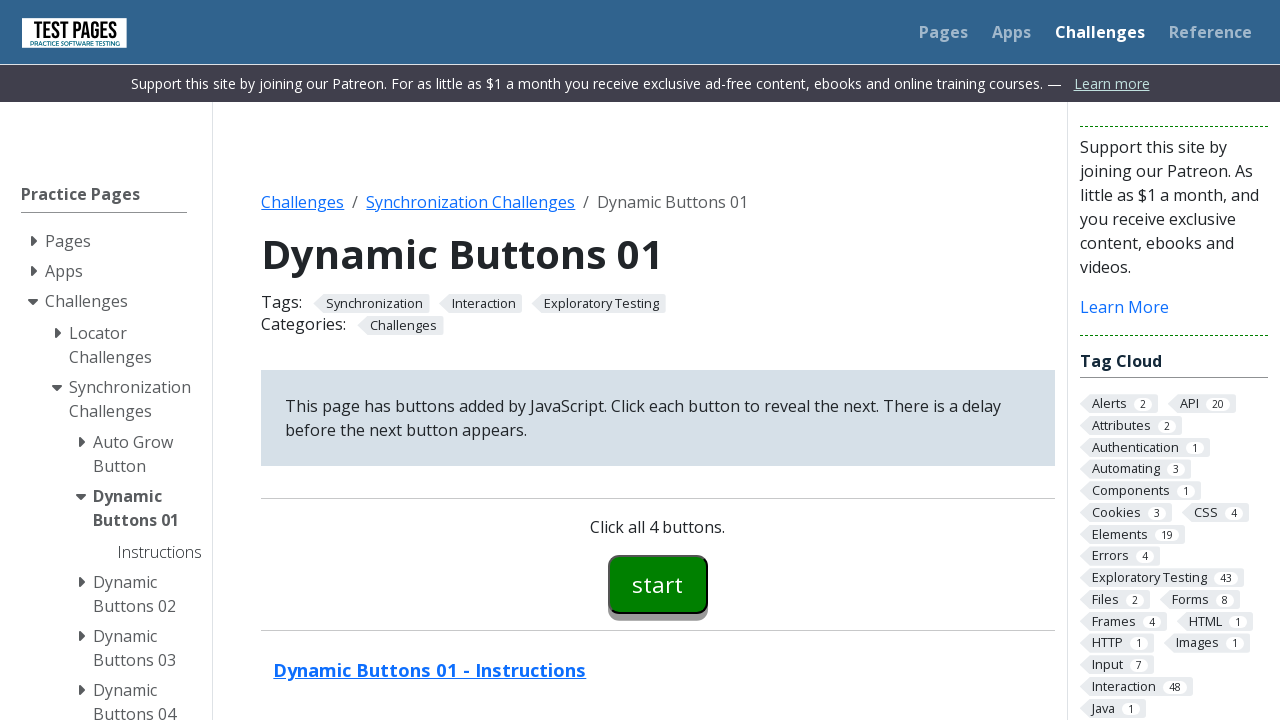

Located the button element with id 'button00'
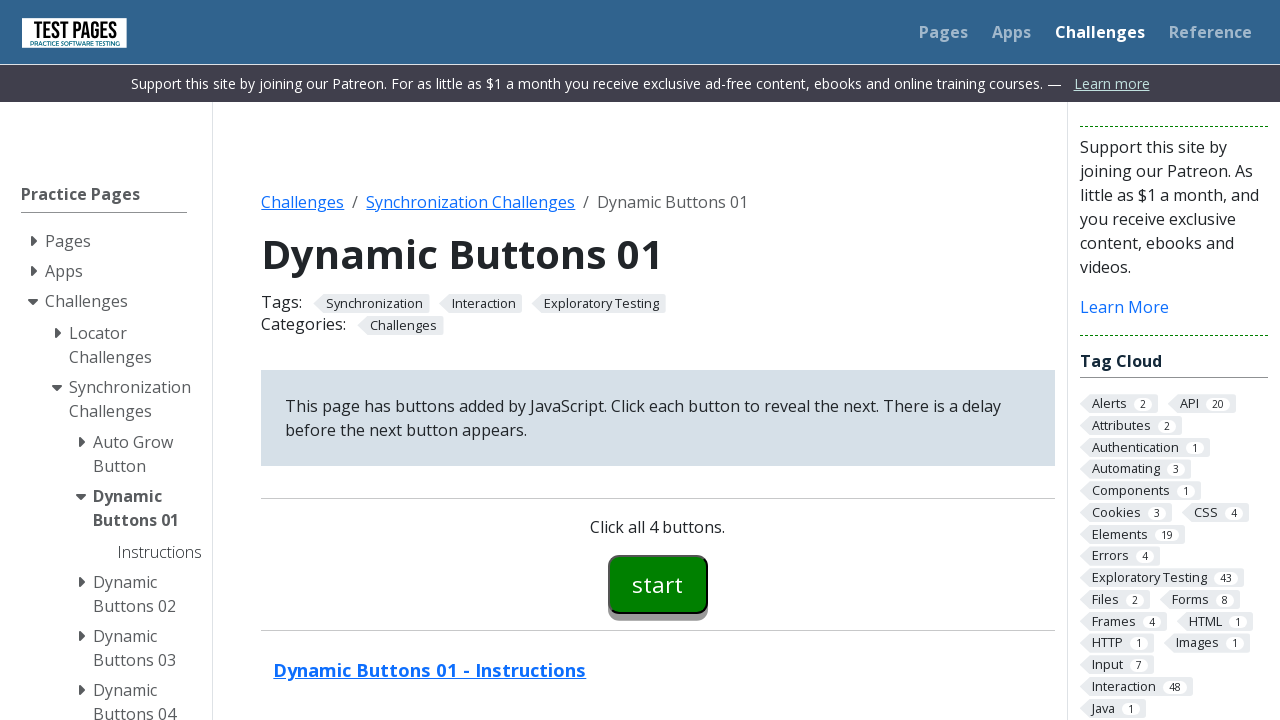

Clicked the button (click 1 of 4) at (658, 584) on #button00
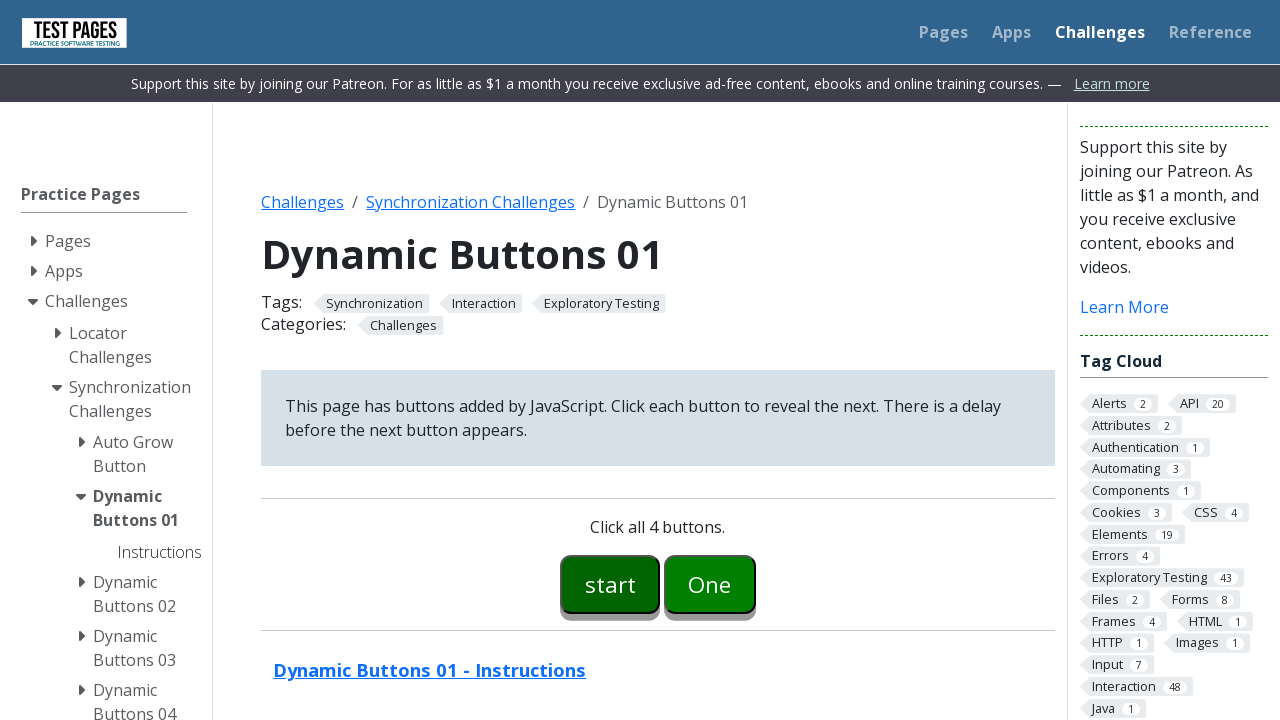

Clicked the button (click 2 of 4) at (610, 584) on #button00
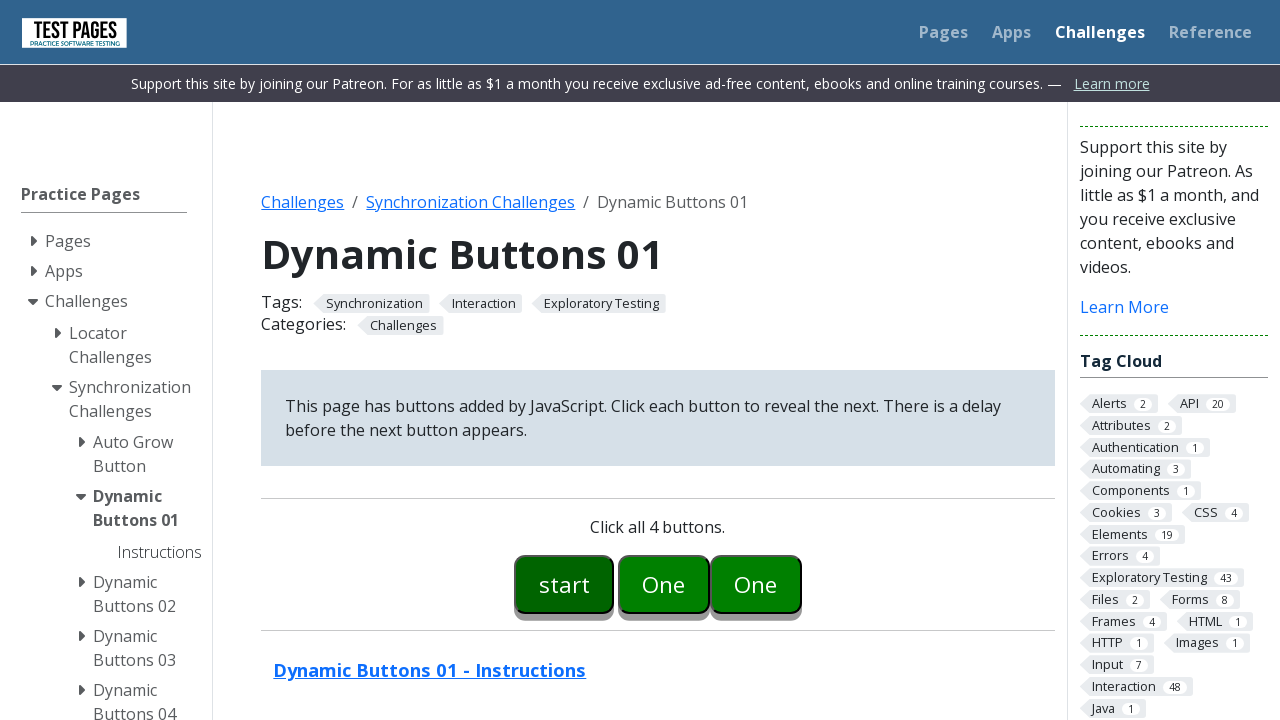

Clicked the button (click 3 of 4) at (564, 584) on #button00
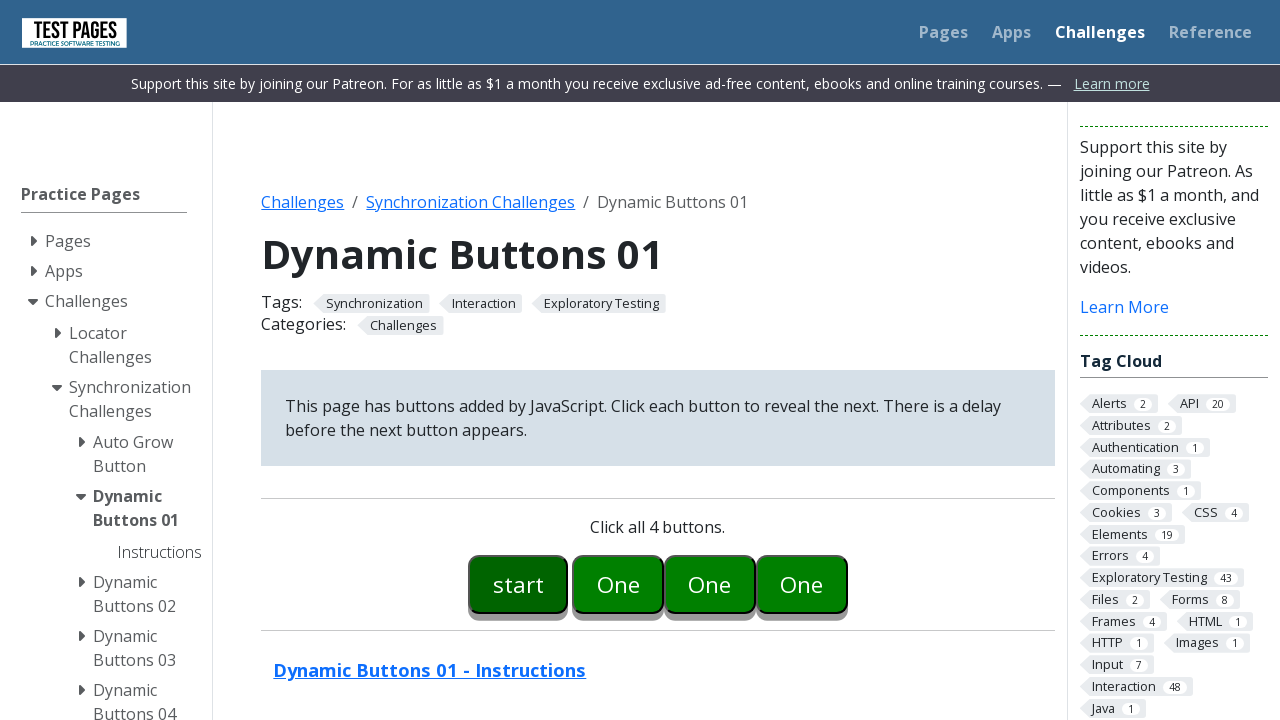

Clicked the button (click 4 of 4) at (518, 584) on #button00
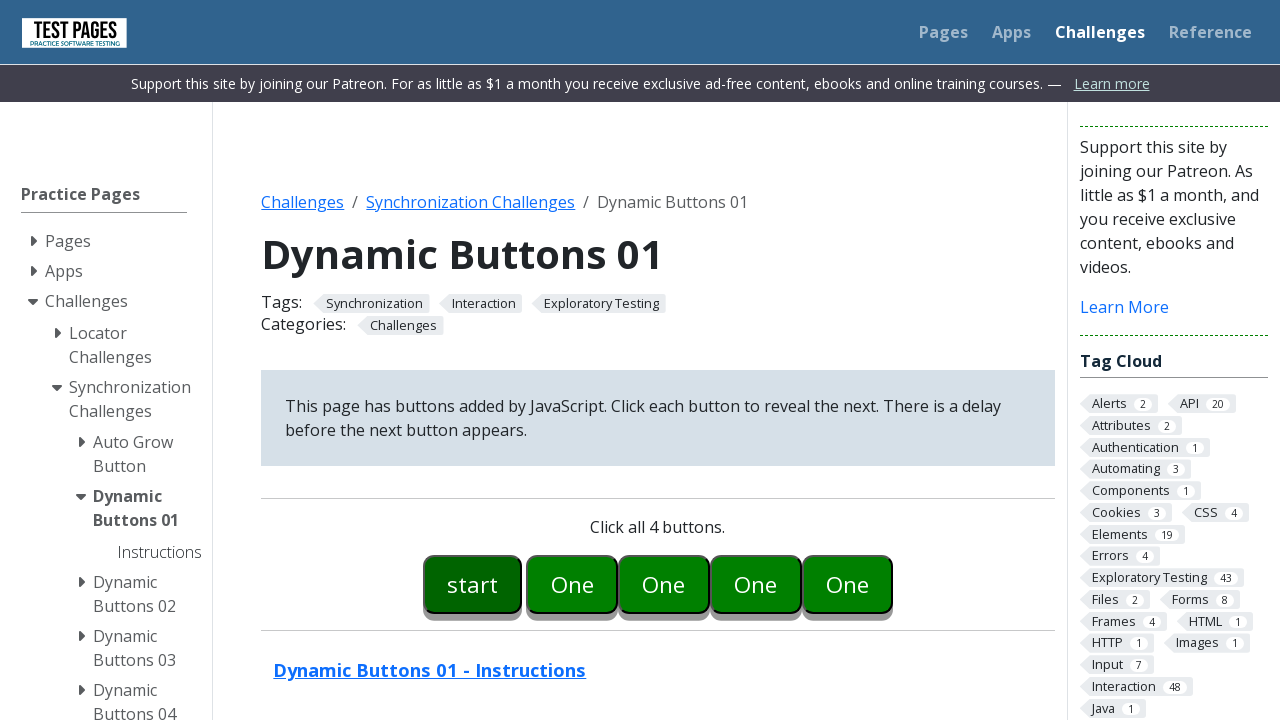

Waited 1 second for message or state change to appear
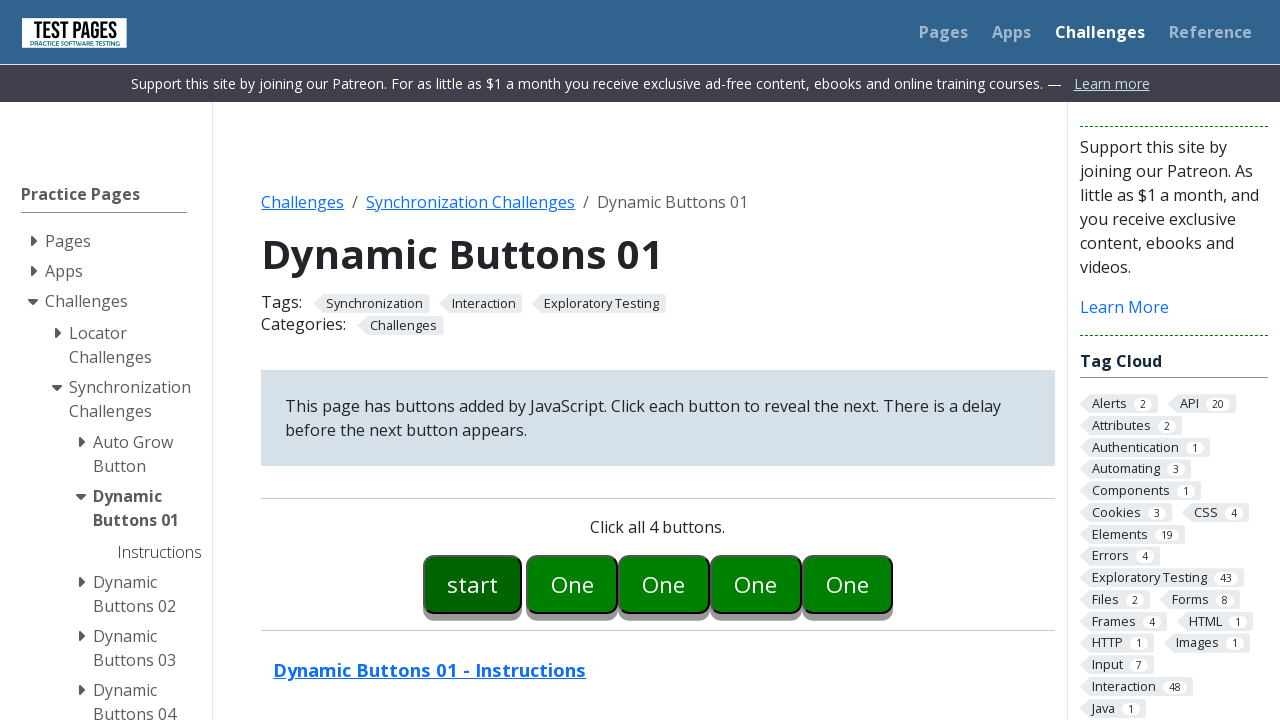

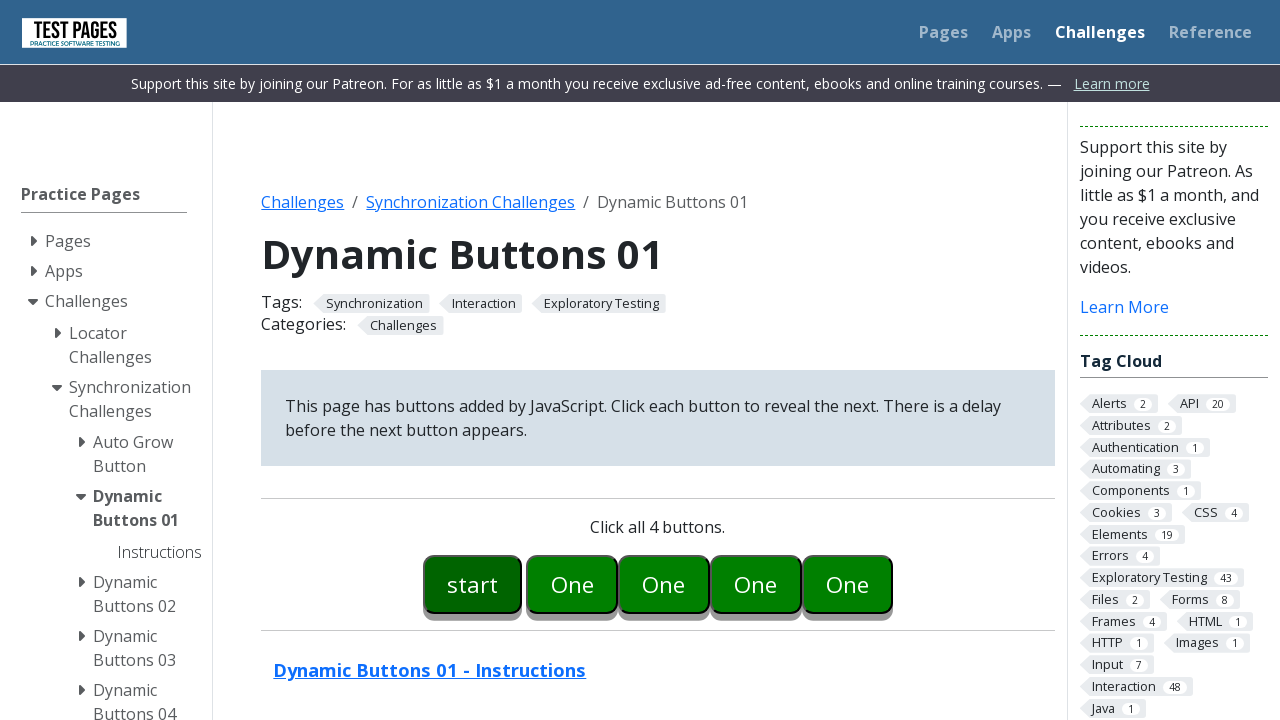